Tests dropdown selection functionality by clicking a button and selecting a metro station from a dropdown menu

Starting URL: https://qa-scooter.praktikum-services.ru/

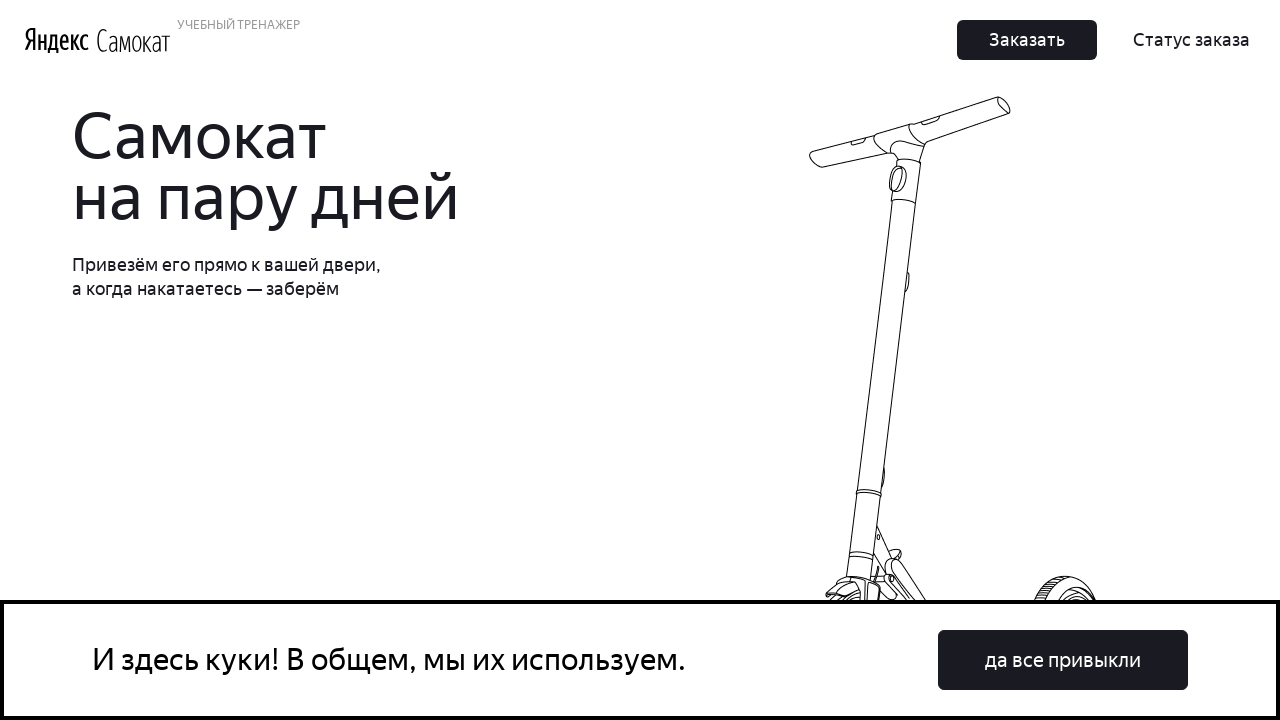

Clicked the first button at (1027, 40) on .Button_Button__ra12g
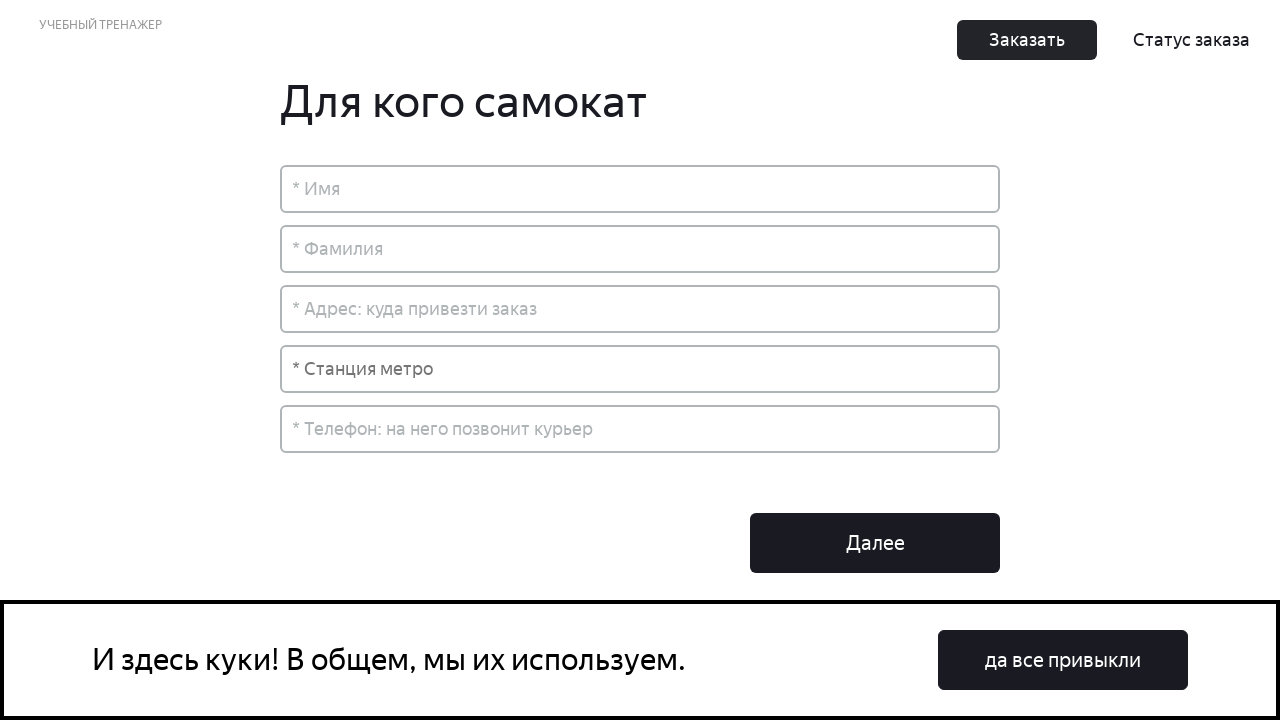

Clicked the select dropdown at (640, 369) on .select-search
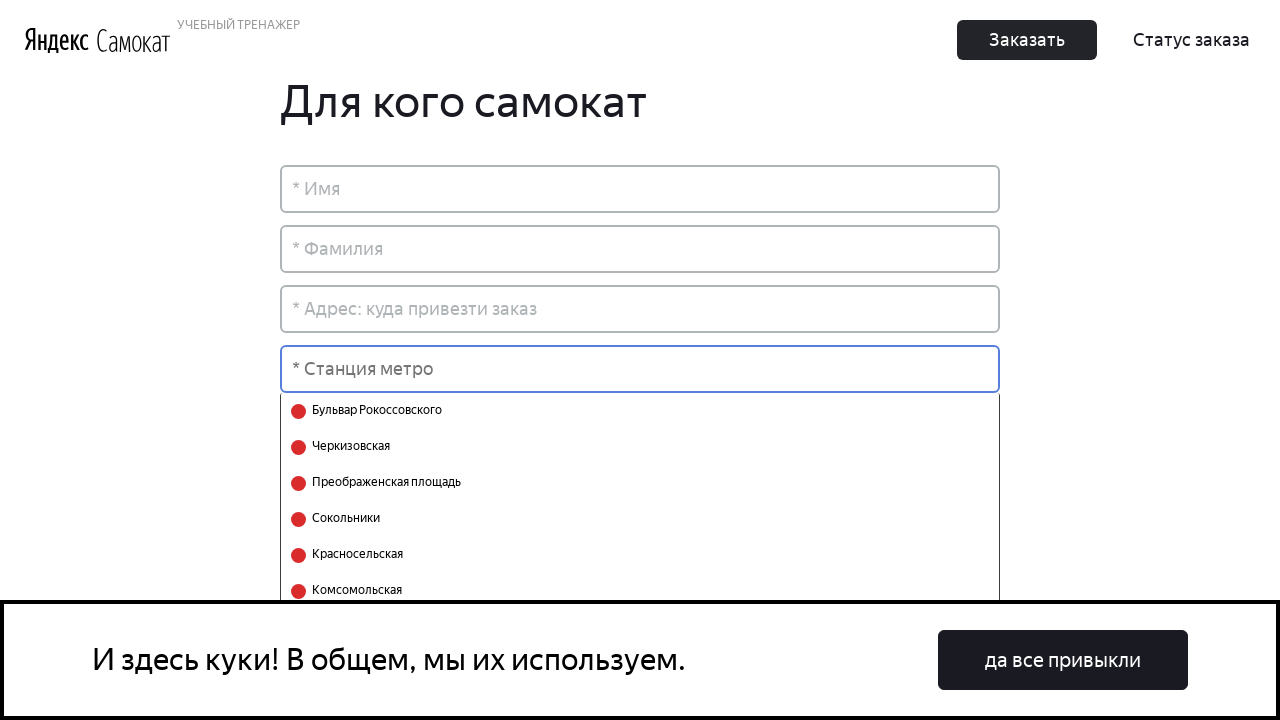

Selected metro station 'Бульвар Рокоссовского' from dropdown at (374, 411) on xpath=.//*[text()='Бульвар Рокоссовского']
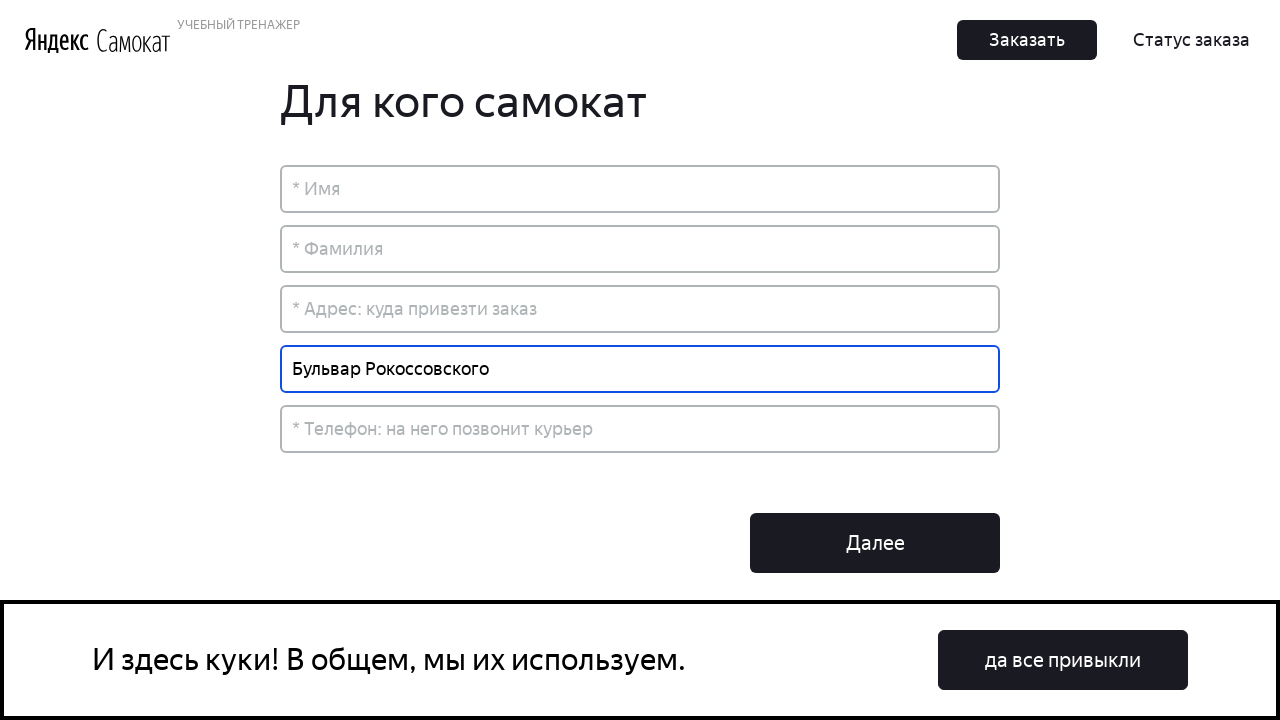

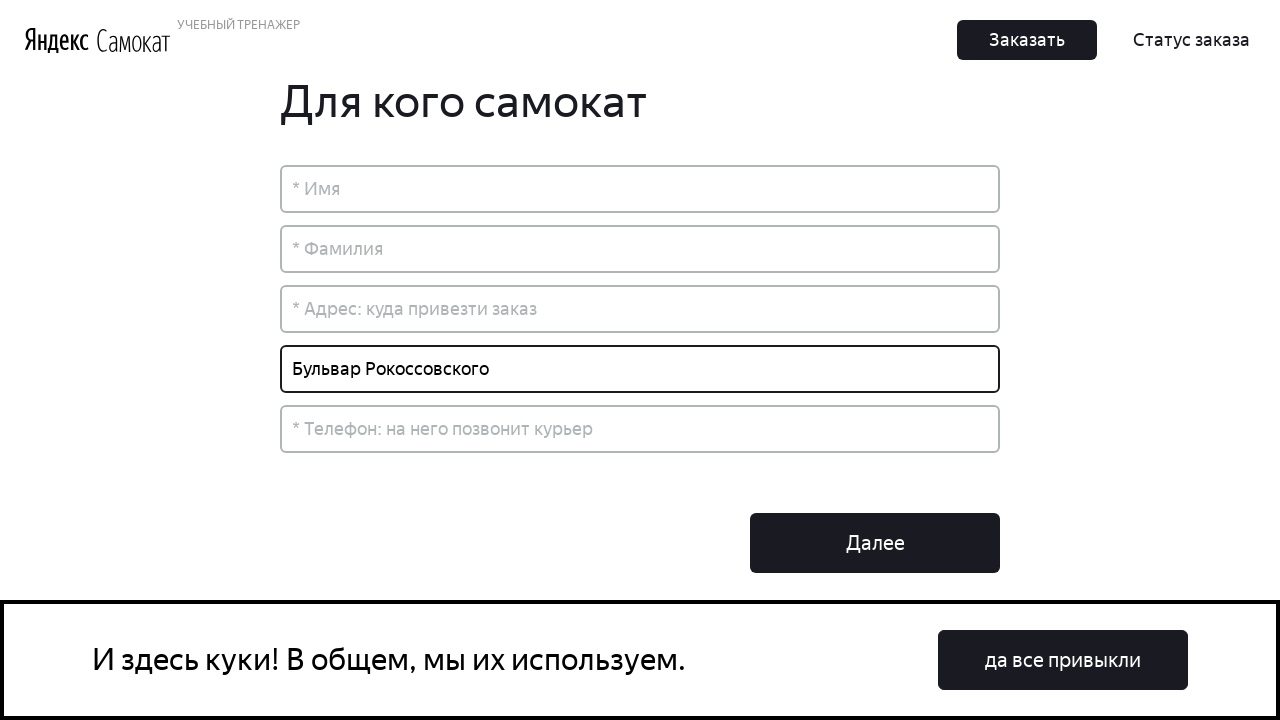